Tests hover functionality by hovering over a figure element and verifying the caption appears

Starting URL: https://the-internet.herokuapp.com/

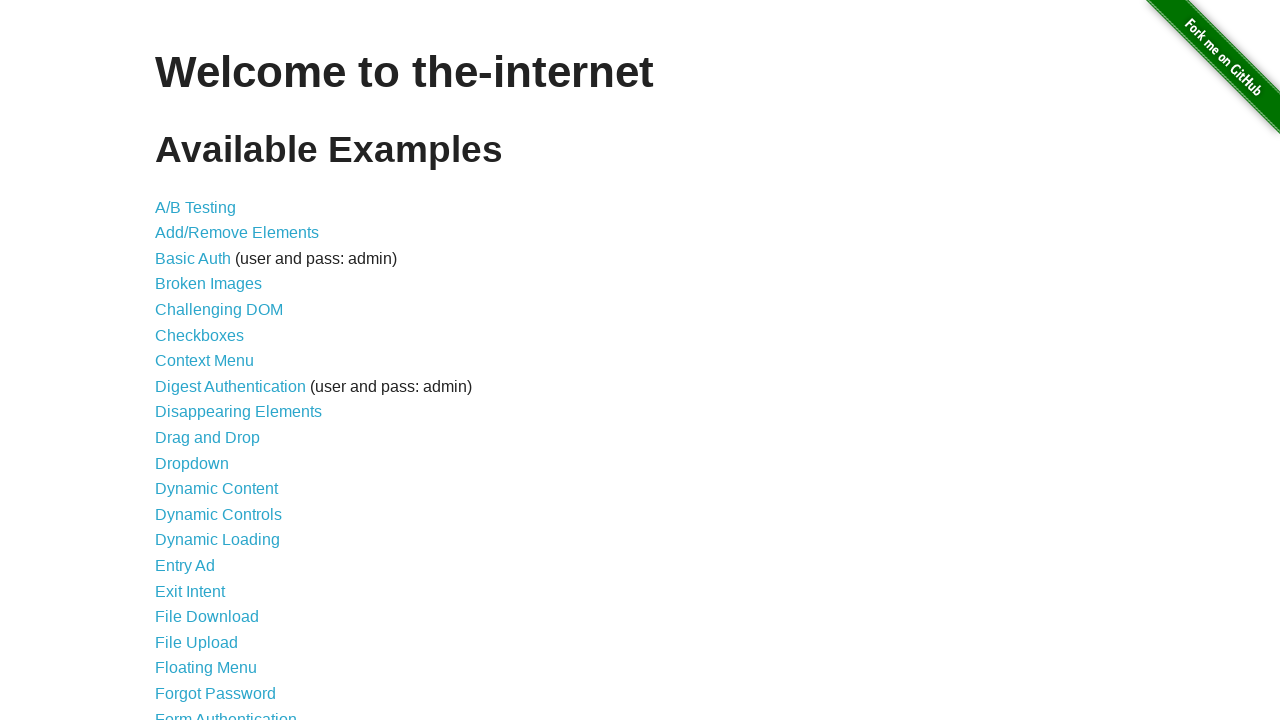

Clicked on Hovers link at (180, 360) on a[href='/hovers']
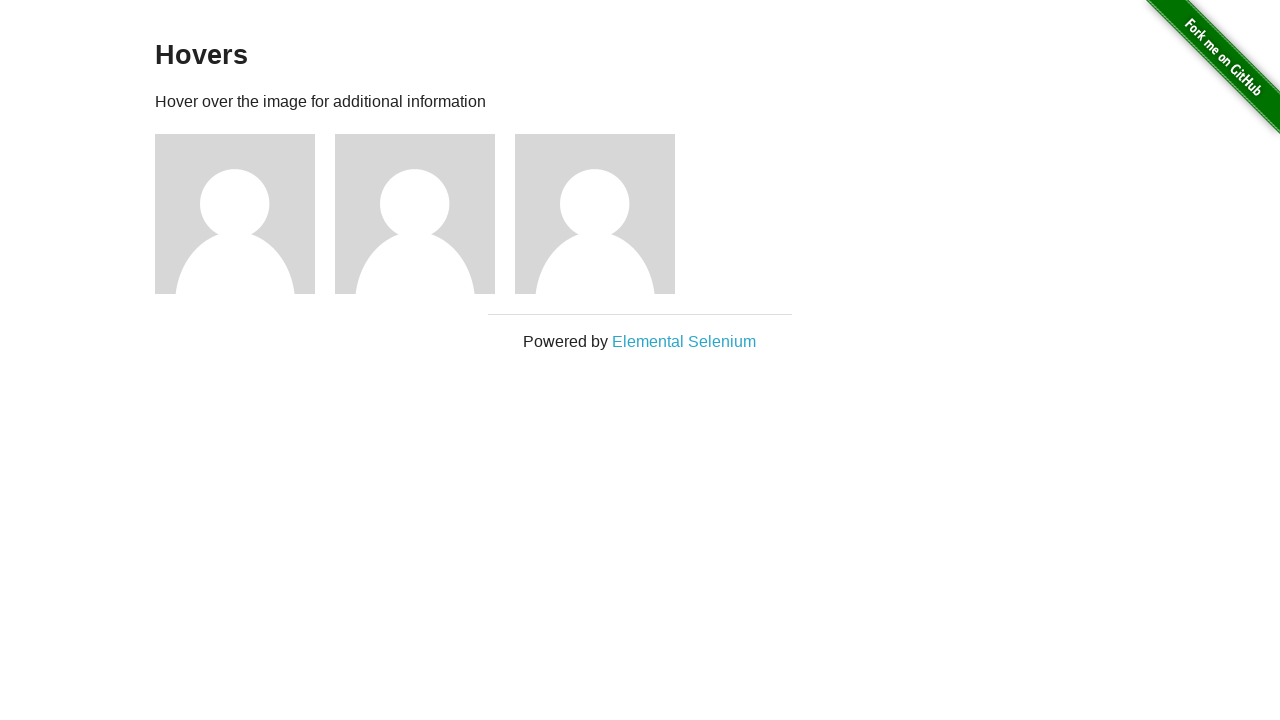

Figure elements loaded
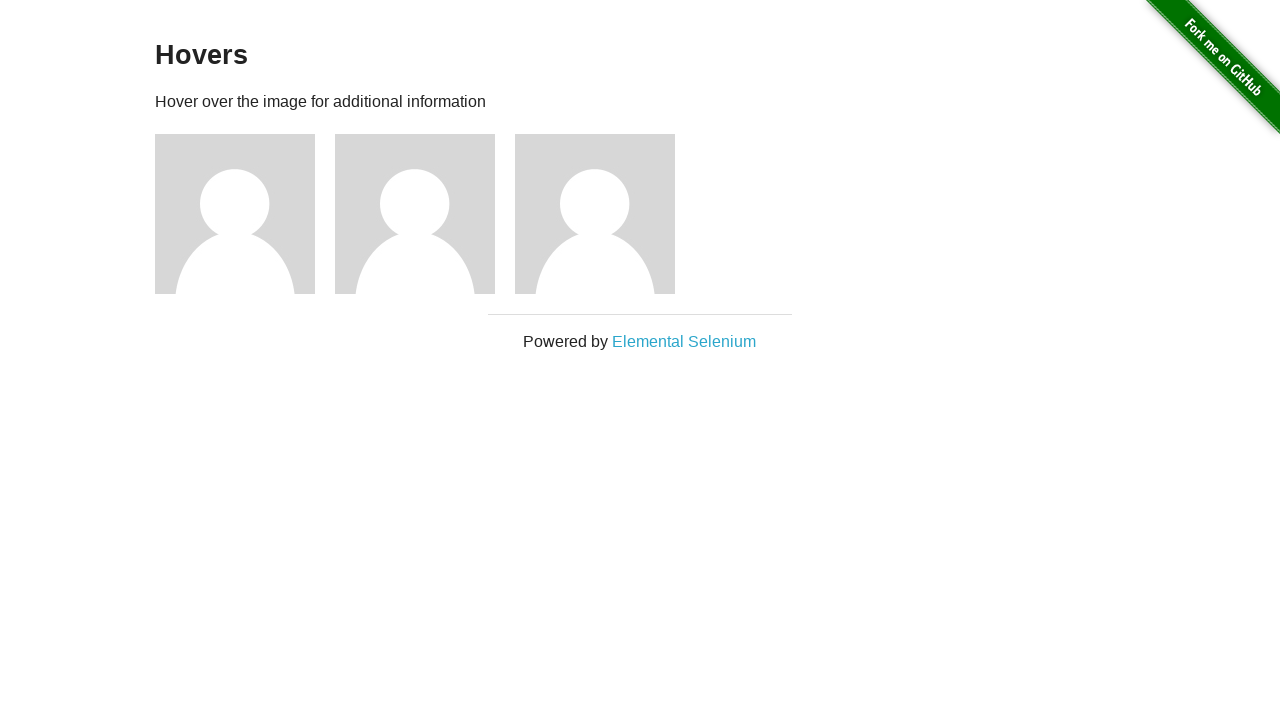

Hovered over the first figure element at (245, 214) on .figure >> nth=0
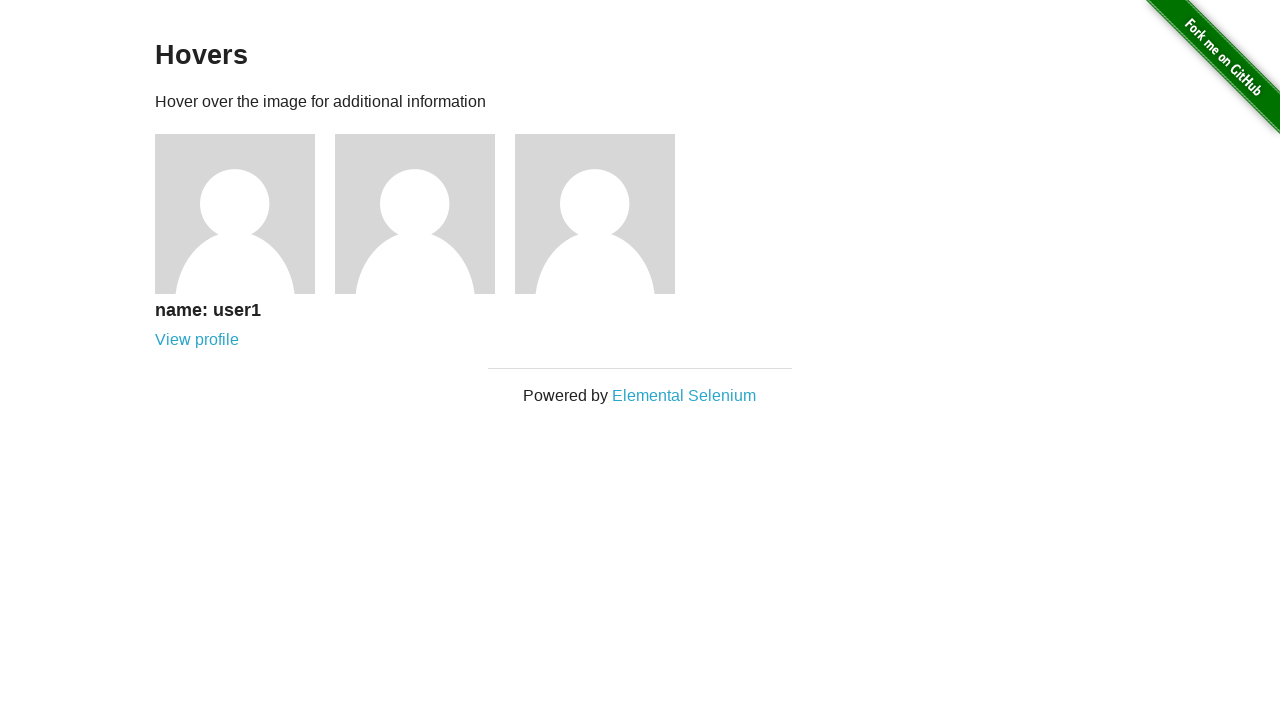

Caption appeared after hovering
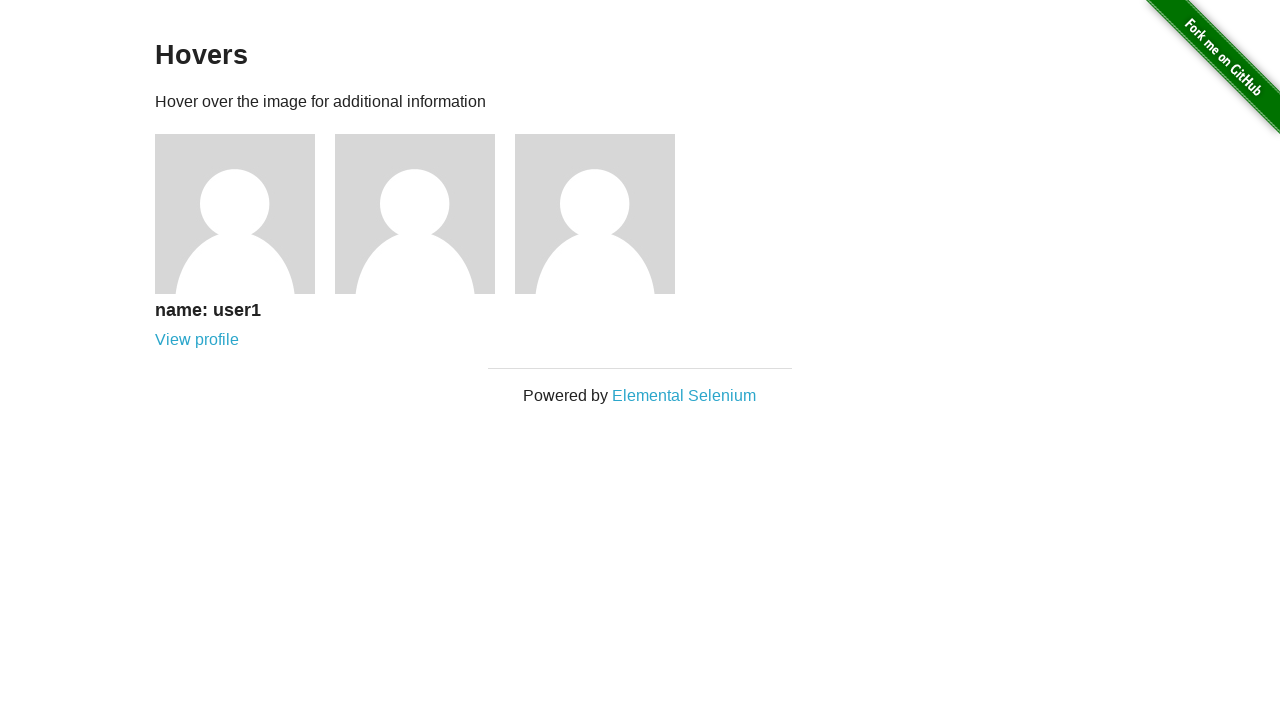

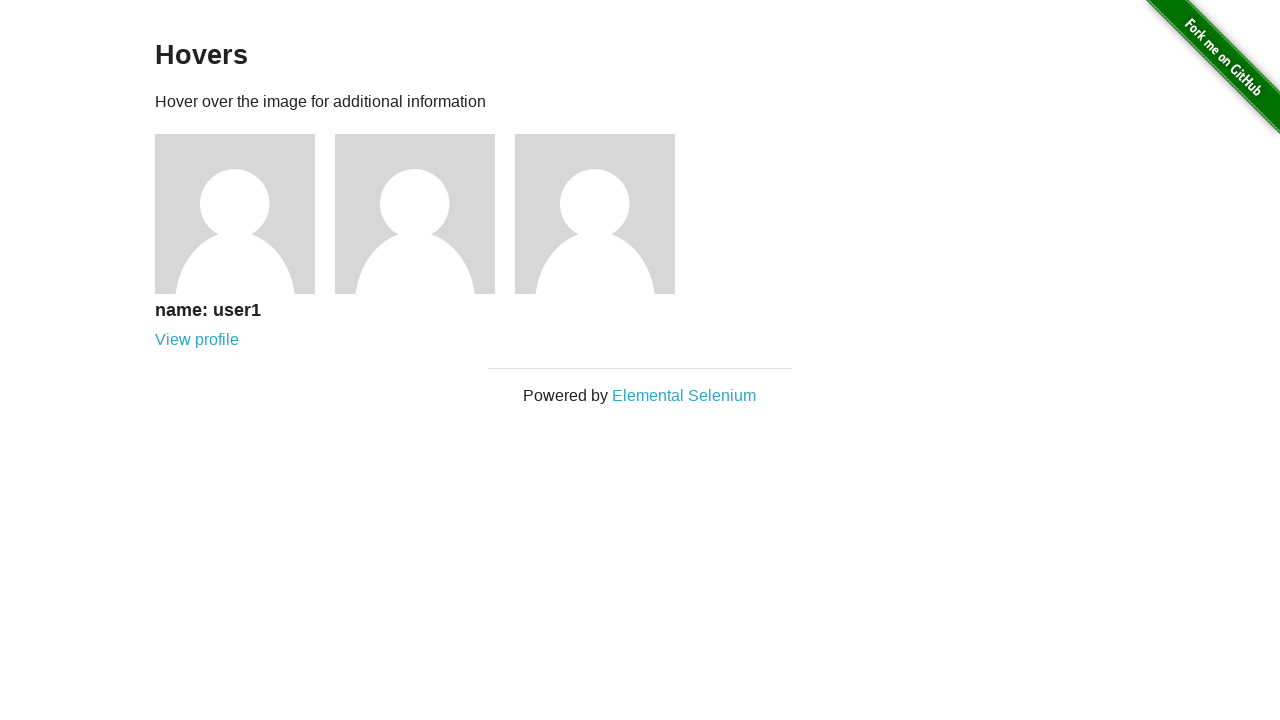